Tests iframe interaction on W3Schools try-it editor by switching to an iframe, clicking a button inside it, then switching back to the main page and clicking the menu button

Starting URL: https://www.w3schools.com/js/tryit.asp?filename=tryjs_myfirst

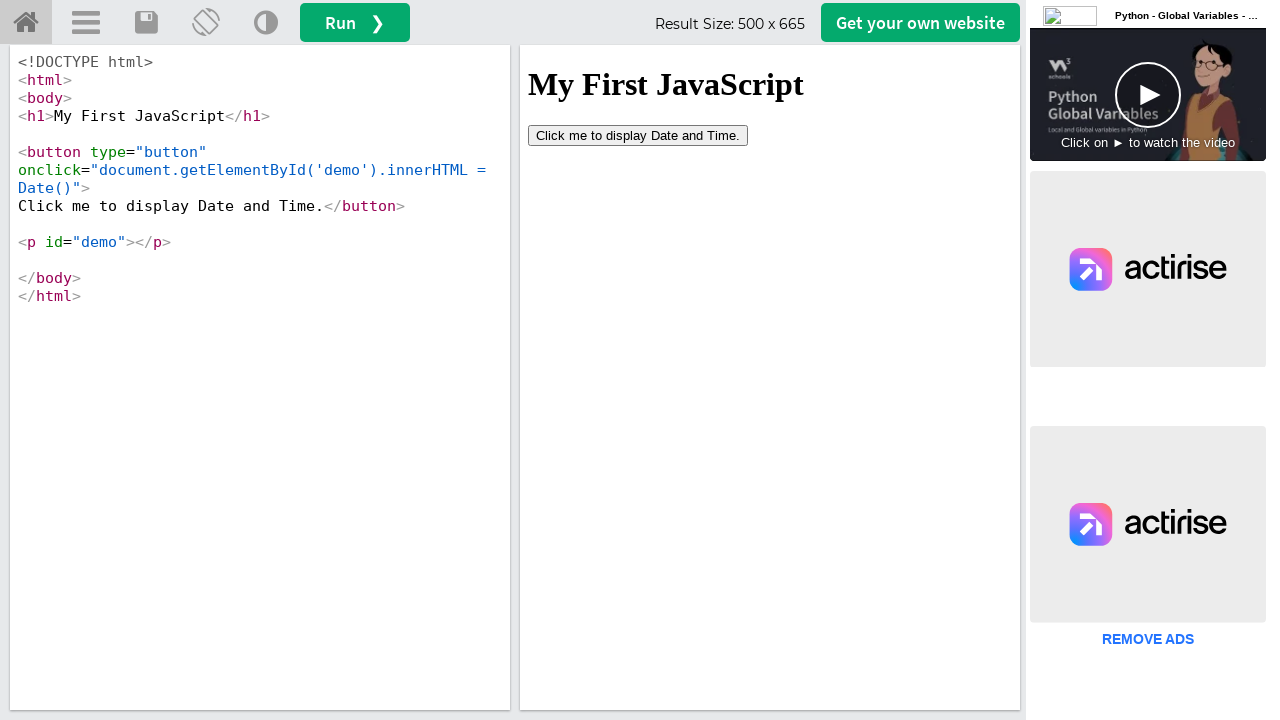

Retrieved all iframes on the page
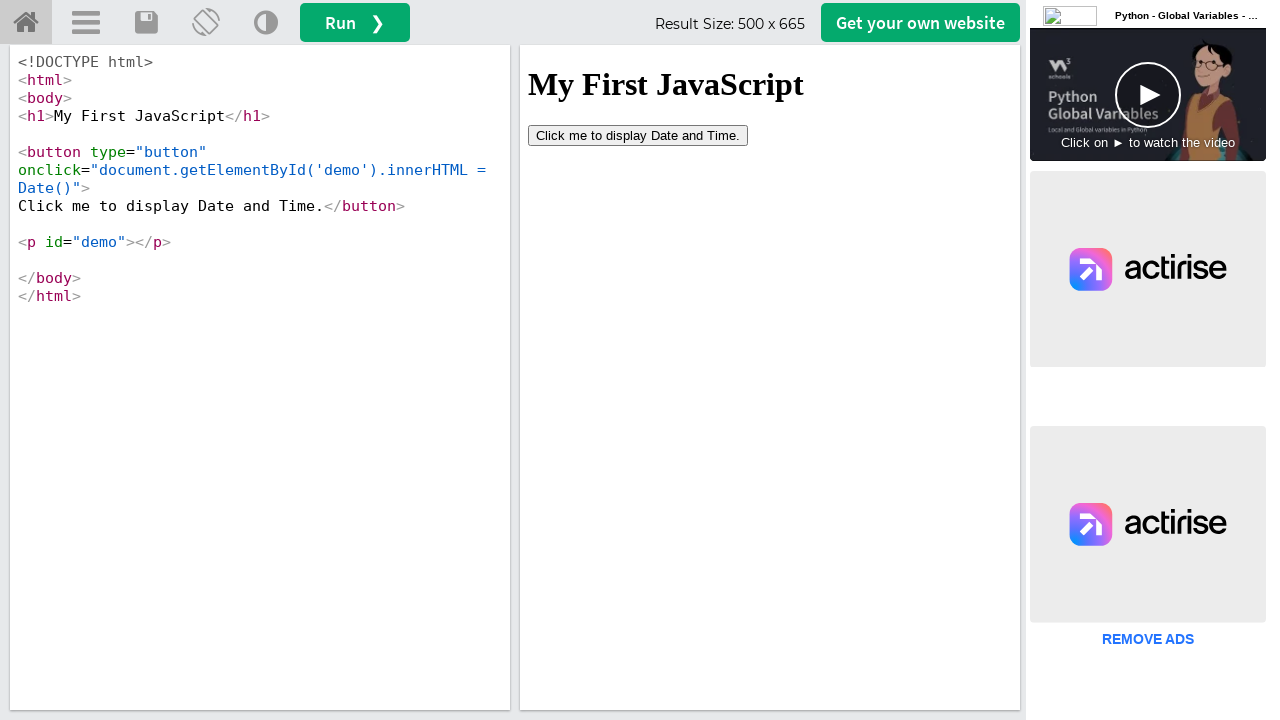

Located iframe element with frameborder='0' attribute
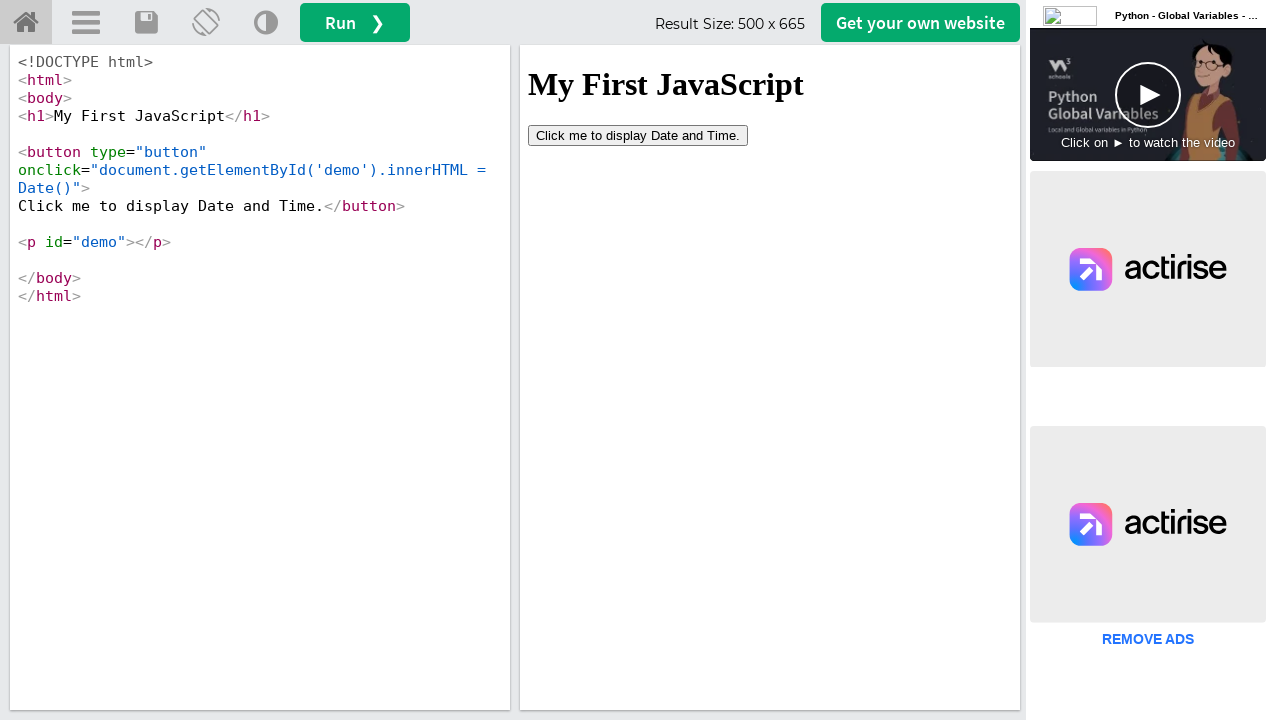

Switched context to iframe content
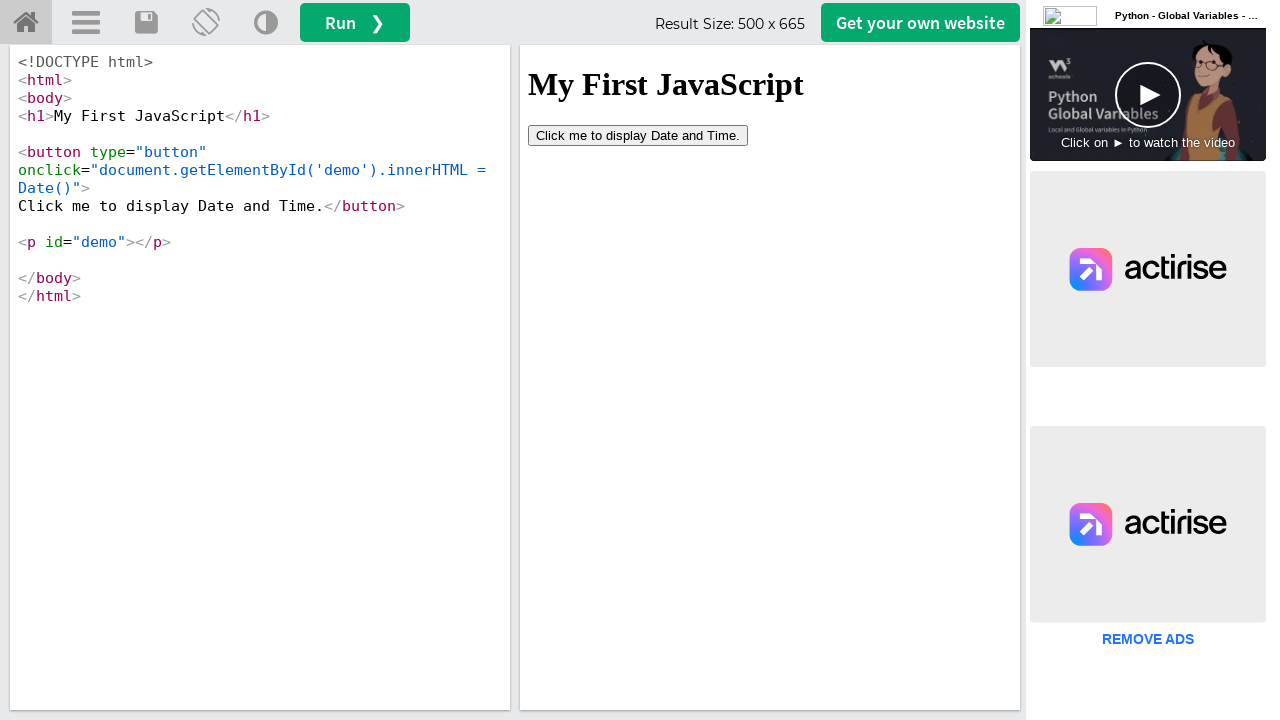

Retrieved all iframes within the selected iframe
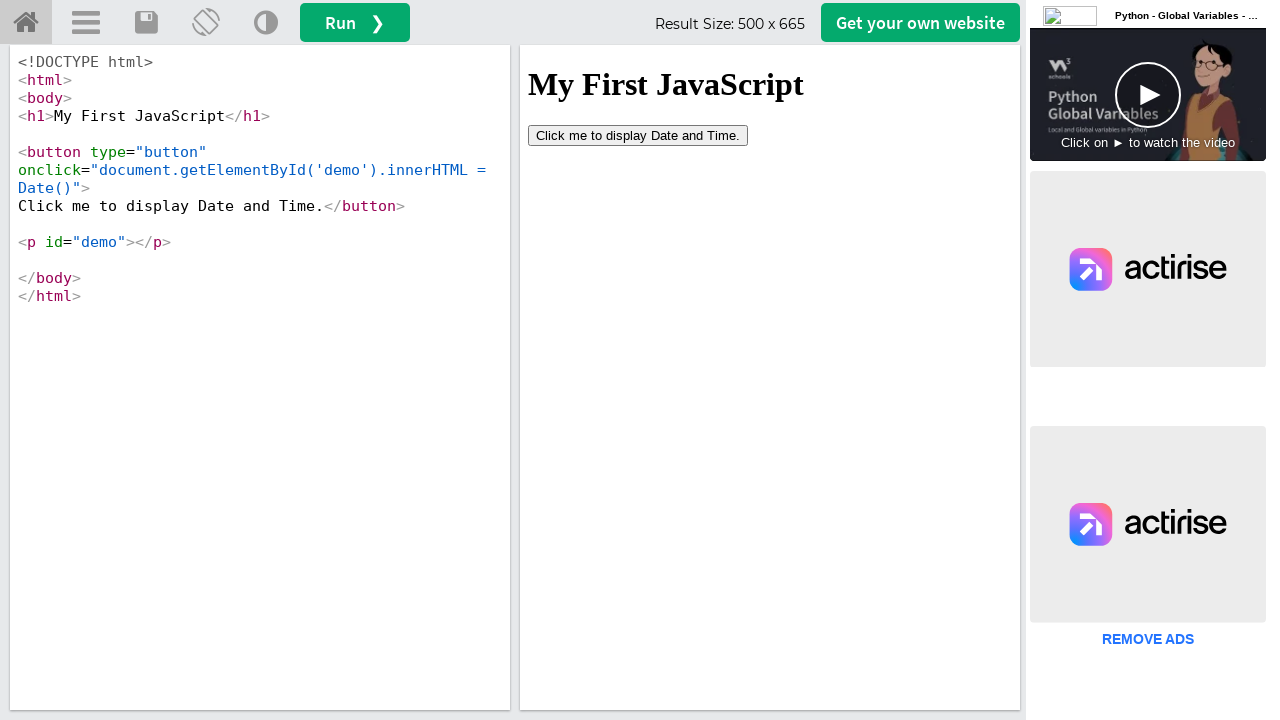

Clicked button inside the iframe at (638, 135) on xpath=/html/body/button
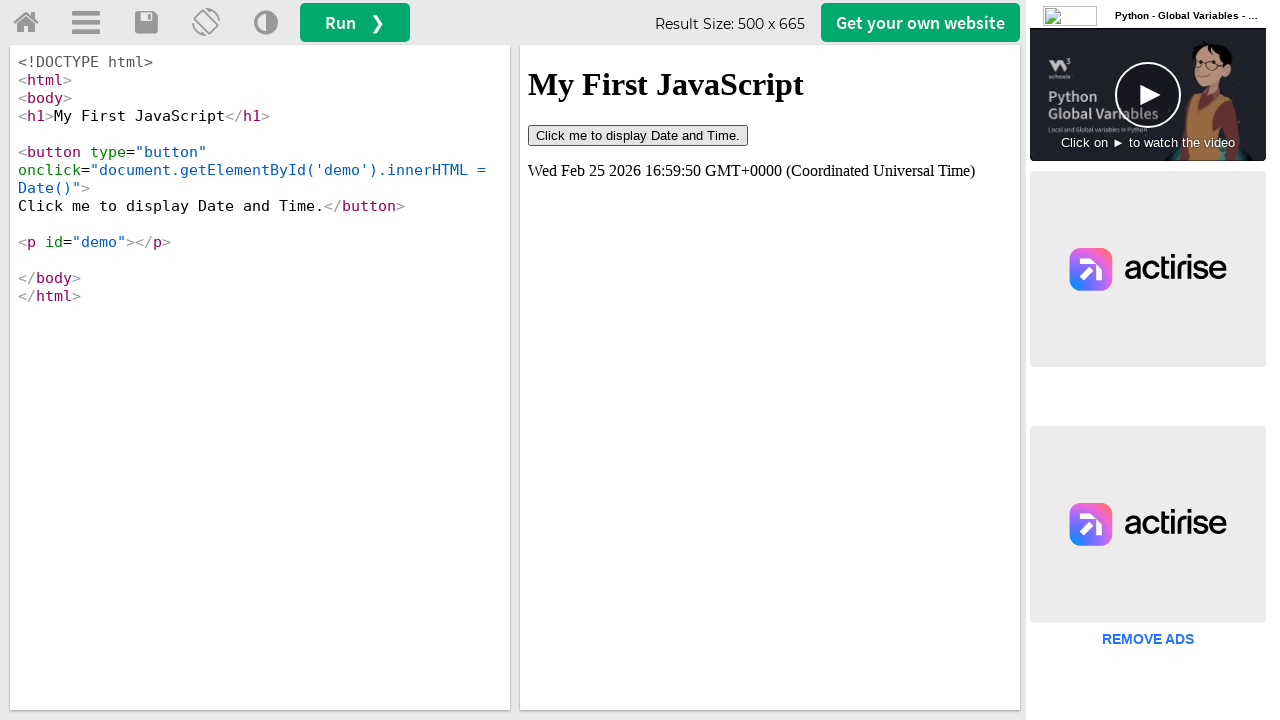

Switched back to main page context and clicked menu button at (86, 23) on xpath=//*[@id='menuButton']
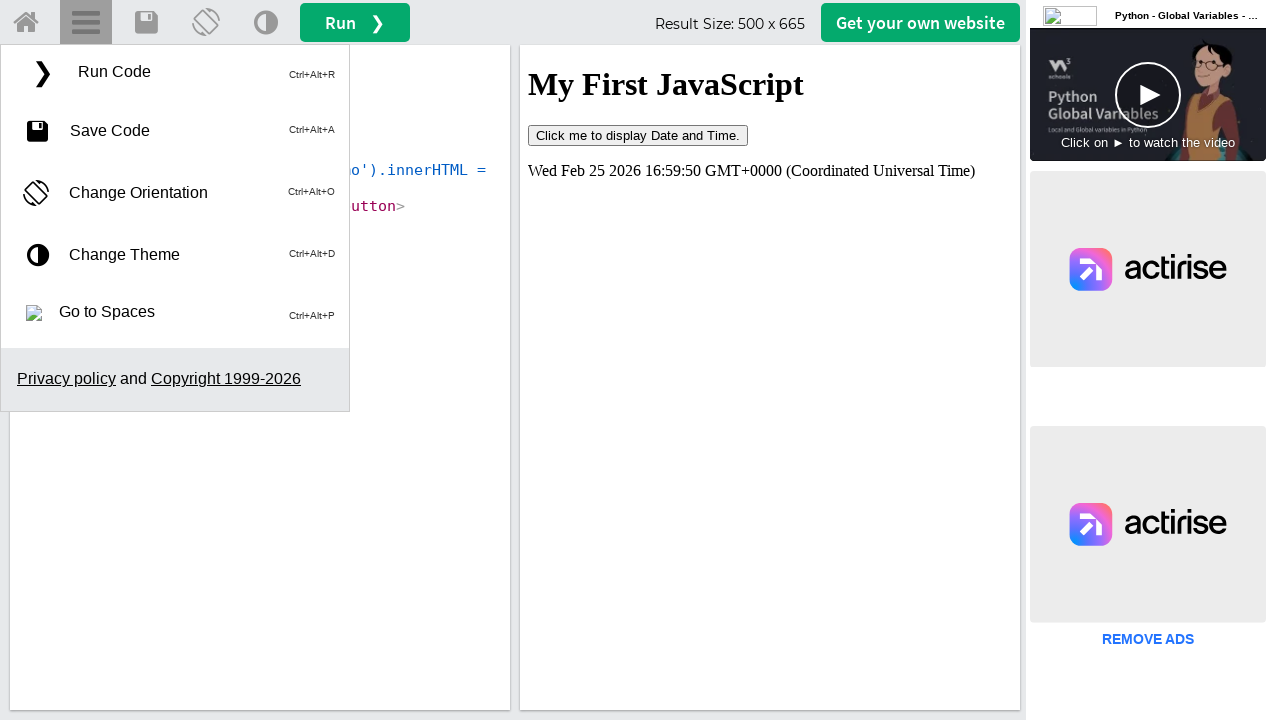

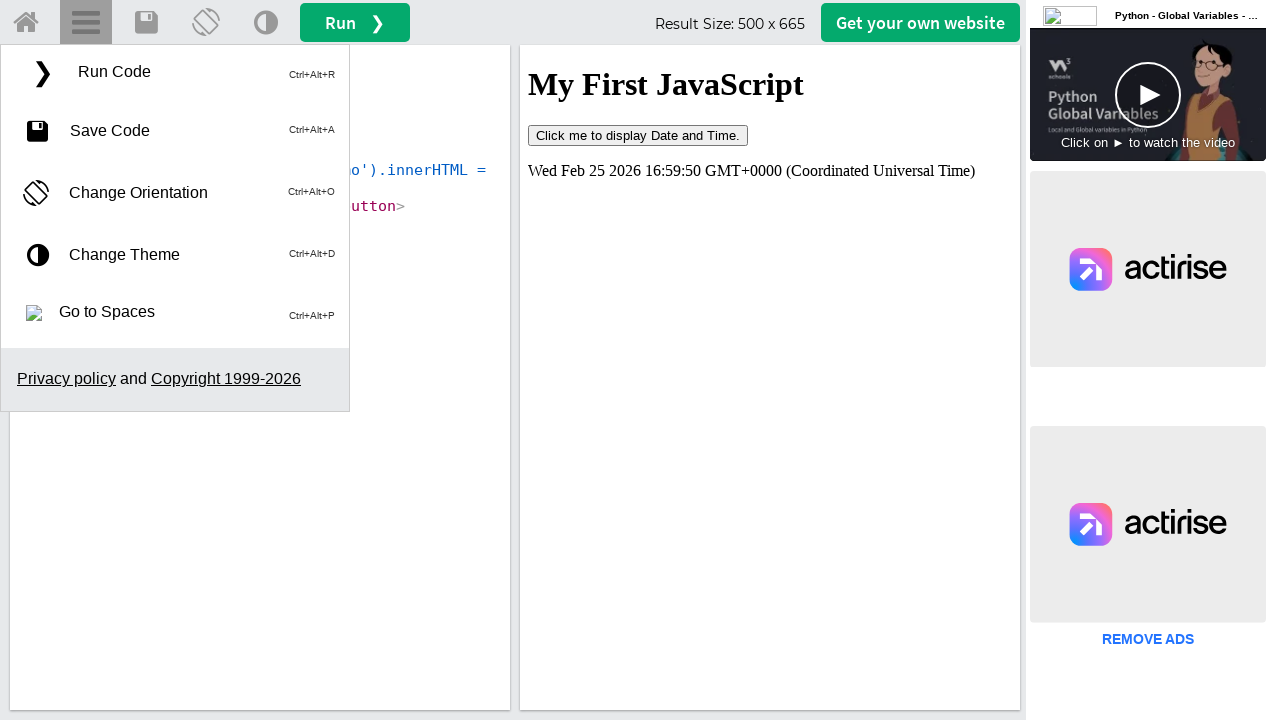